Clicks each enabled radio button and verifies that a confirmation message appears showing the selected option with green colored text

Starting URL: https://demoqa.com/radio-button

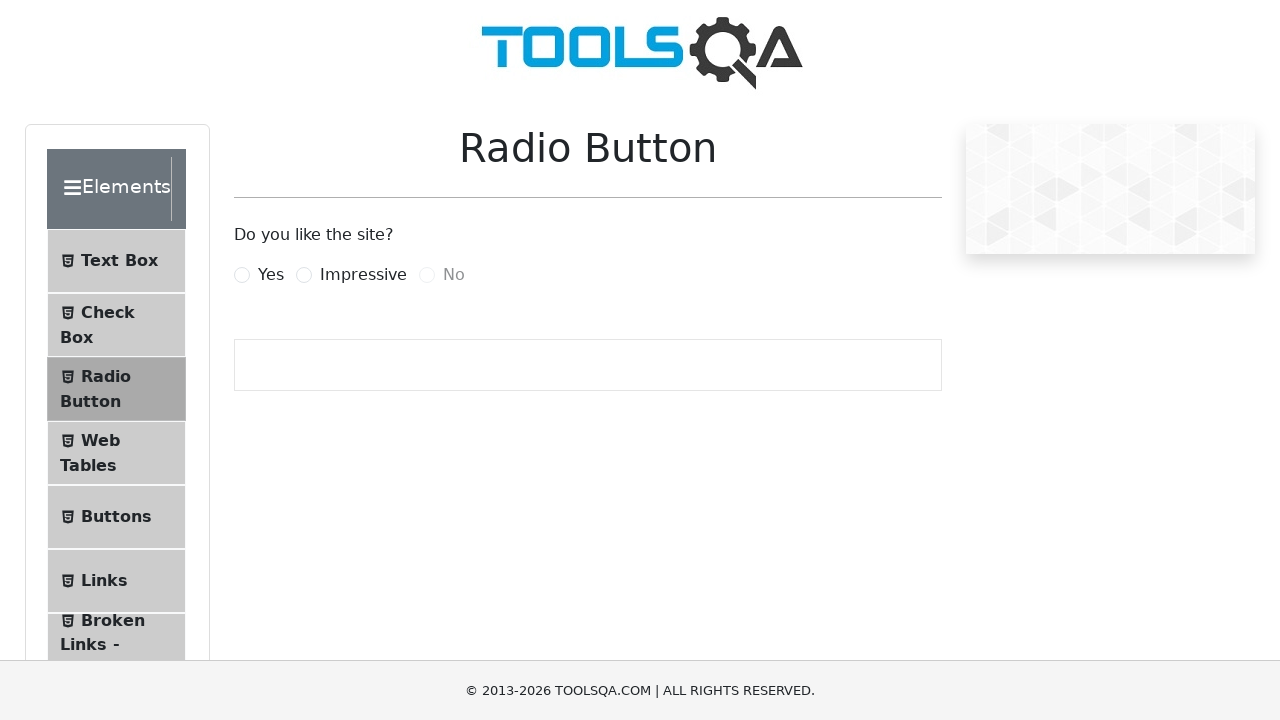

Waited for enabled radio buttons to be present
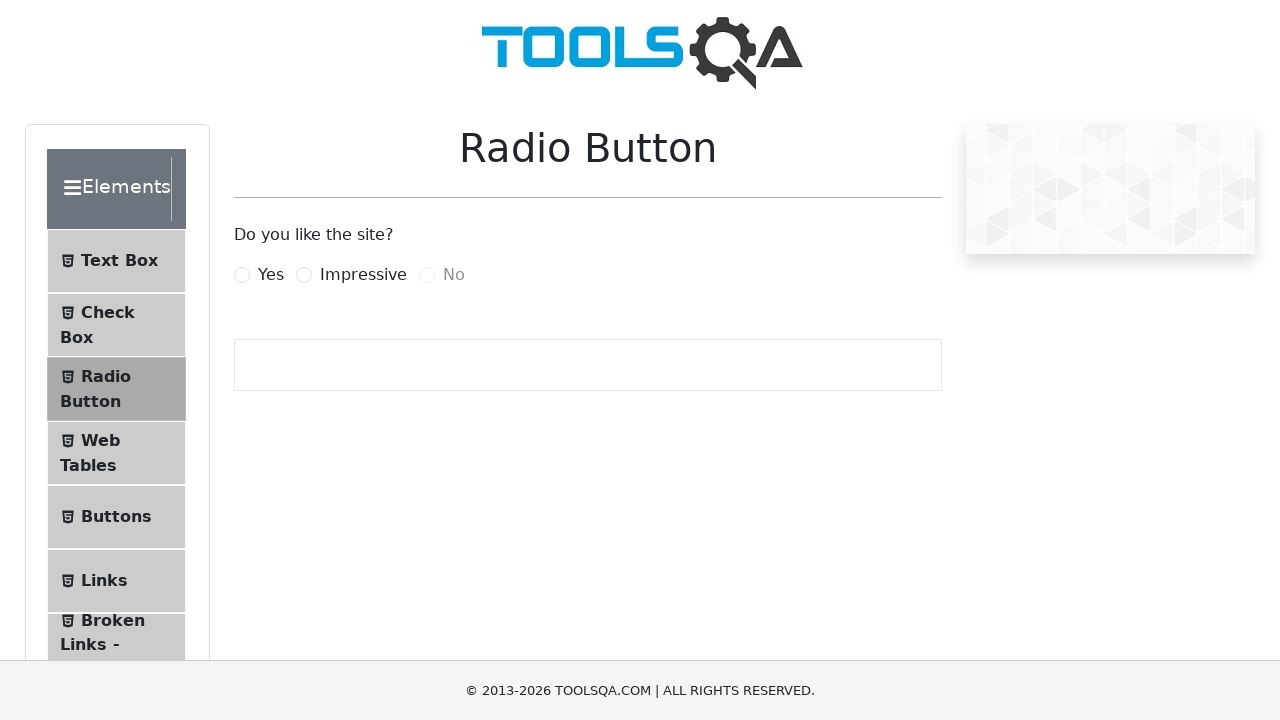

Located 2 enabled radio button labels
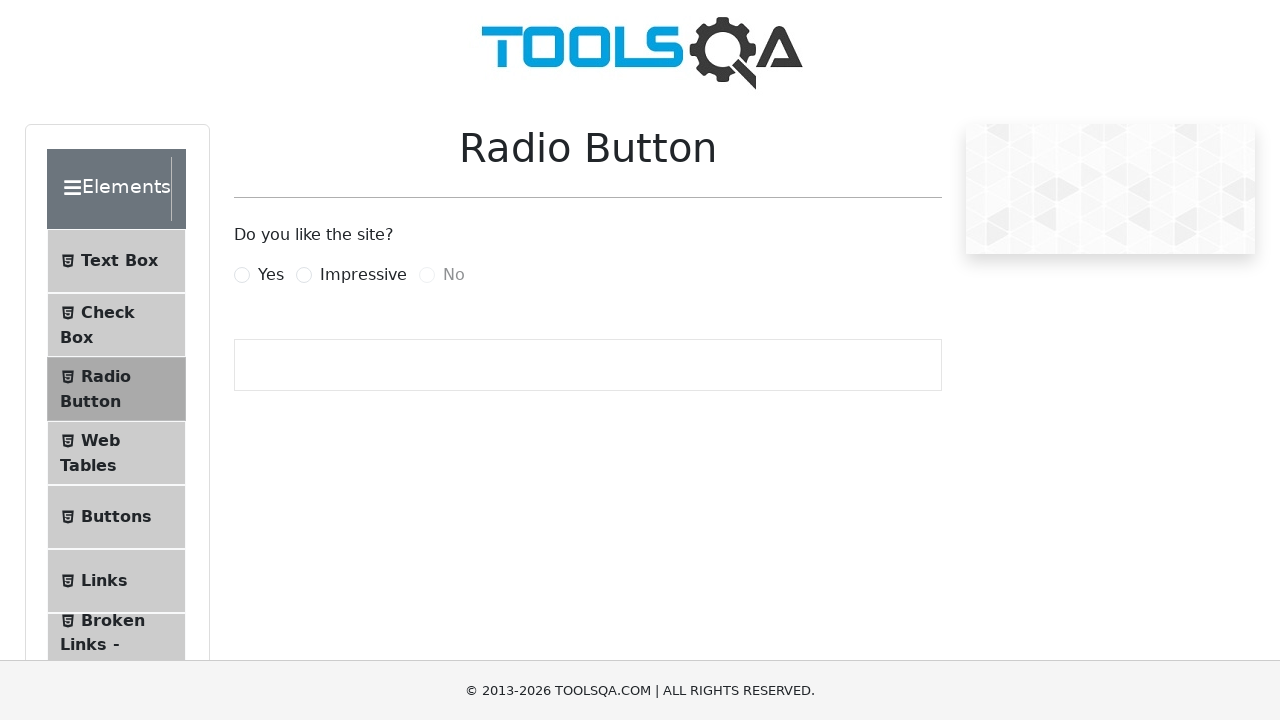

Clicked radio button with label 'Yes' at (271, 275) on label:not(.disabled) >> nth=0
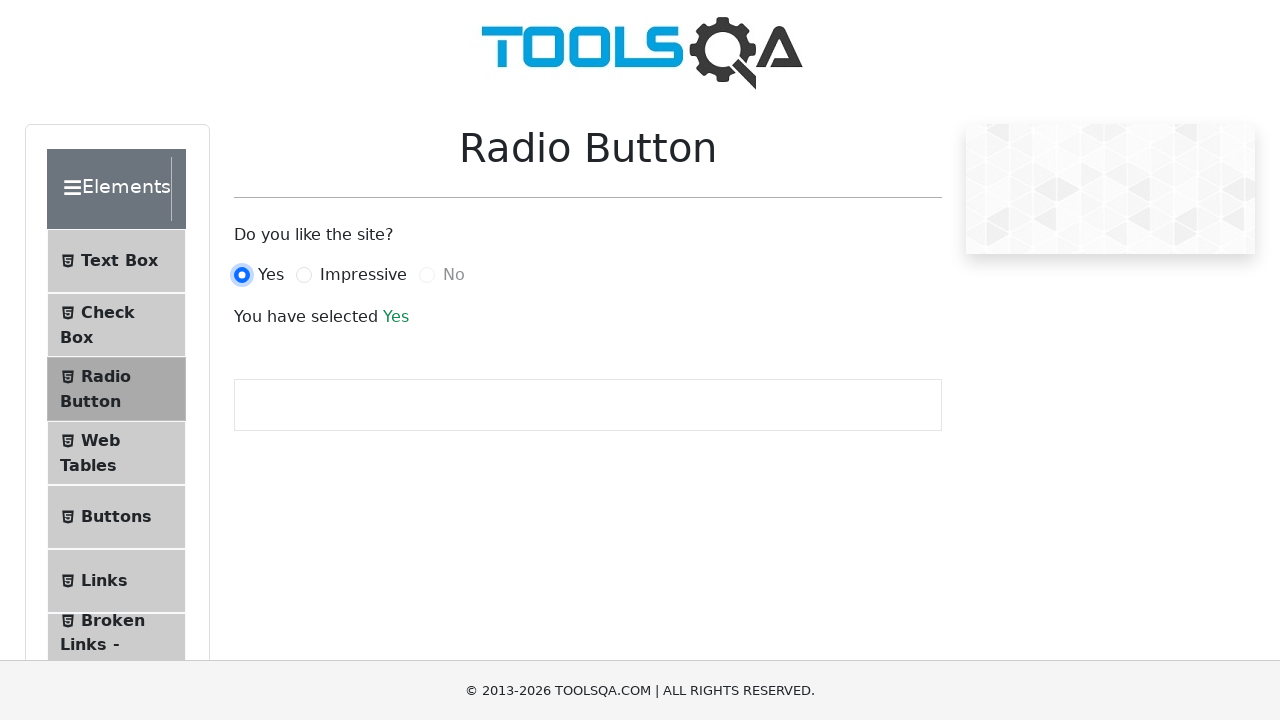

Confirmation message appeared for 'Yes'
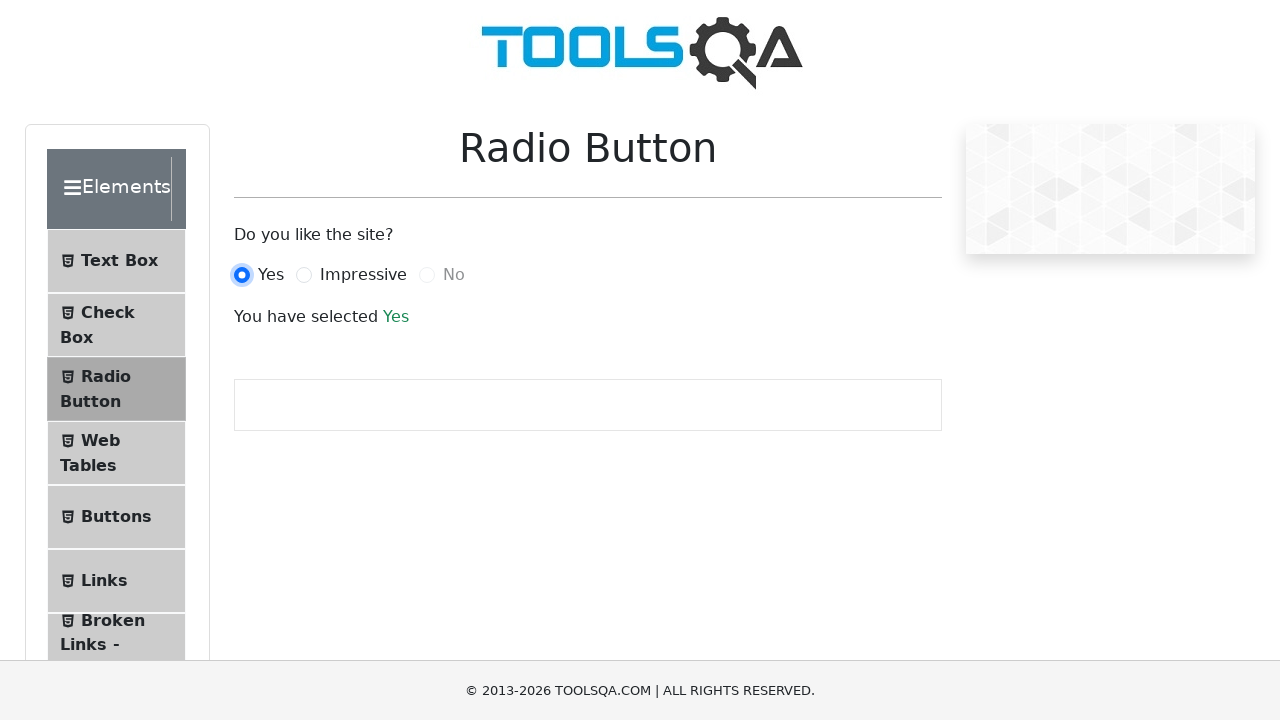

Verified success message is visible and colored green for 'Yes'
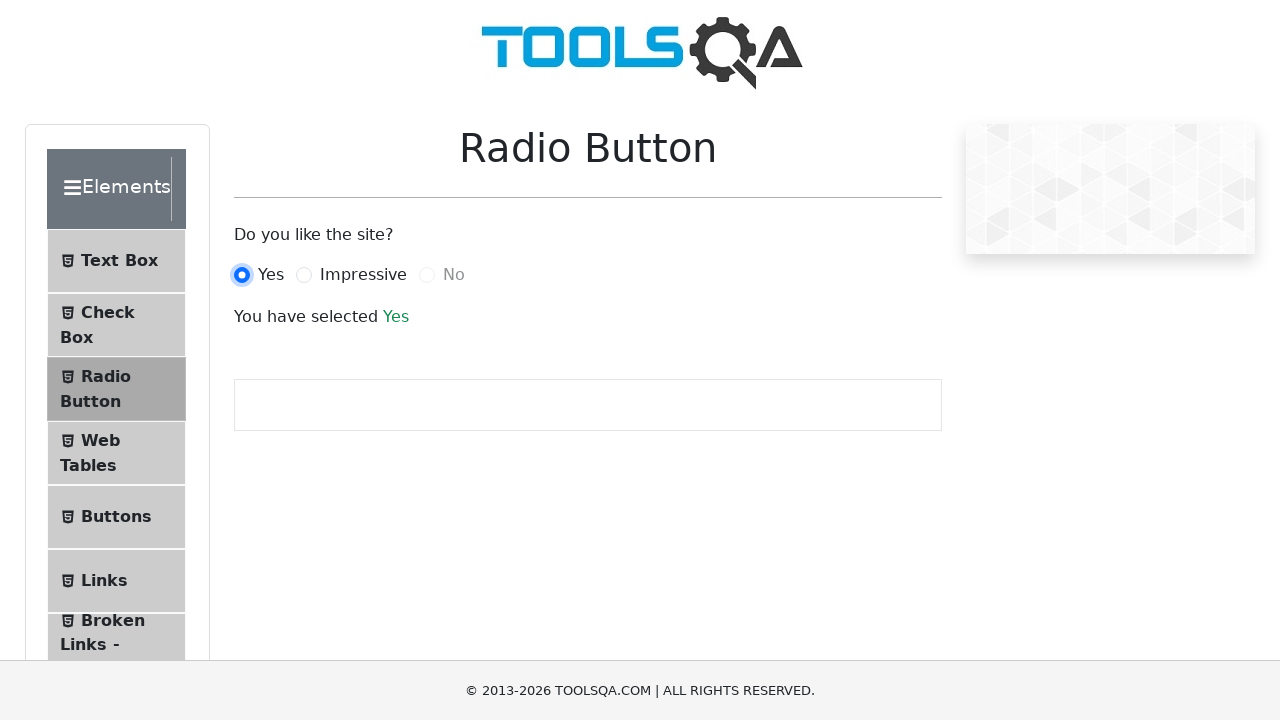

Verified confirmation message contains selected option 'Yes'
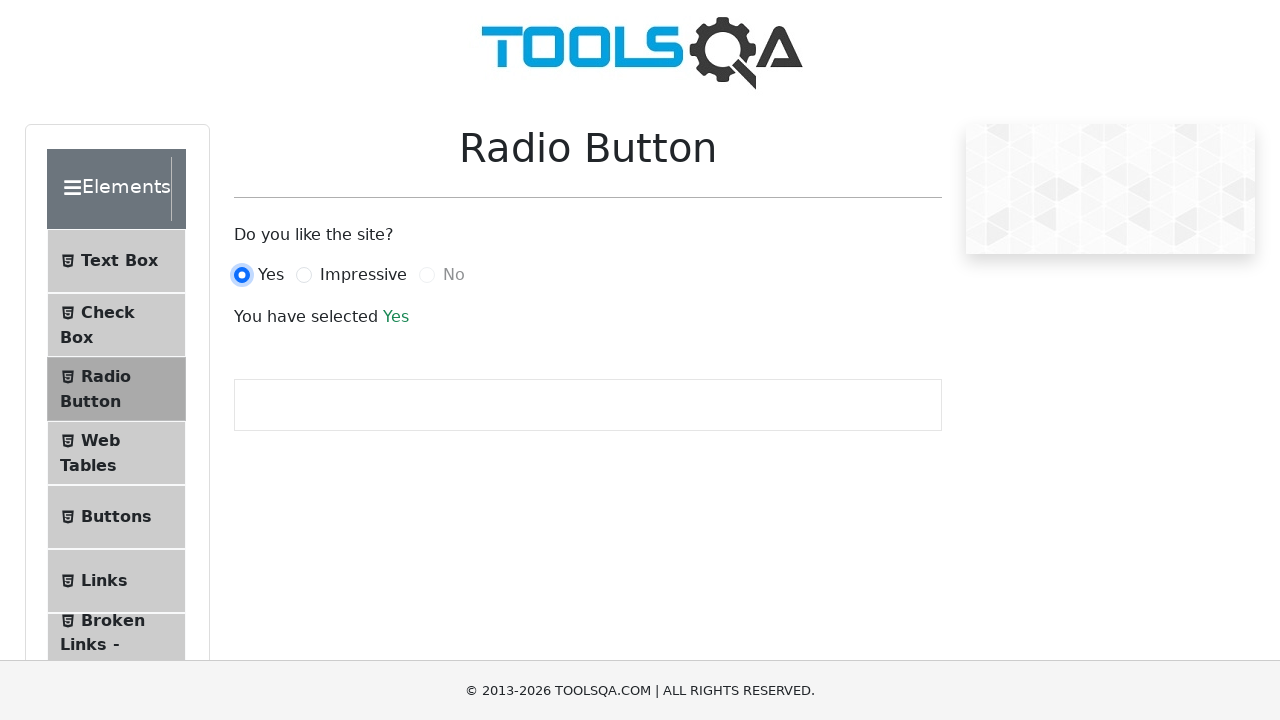

Clicked radio button with label 'Impressive' at (363, 275) on label:not(.disabled) >> nth=1
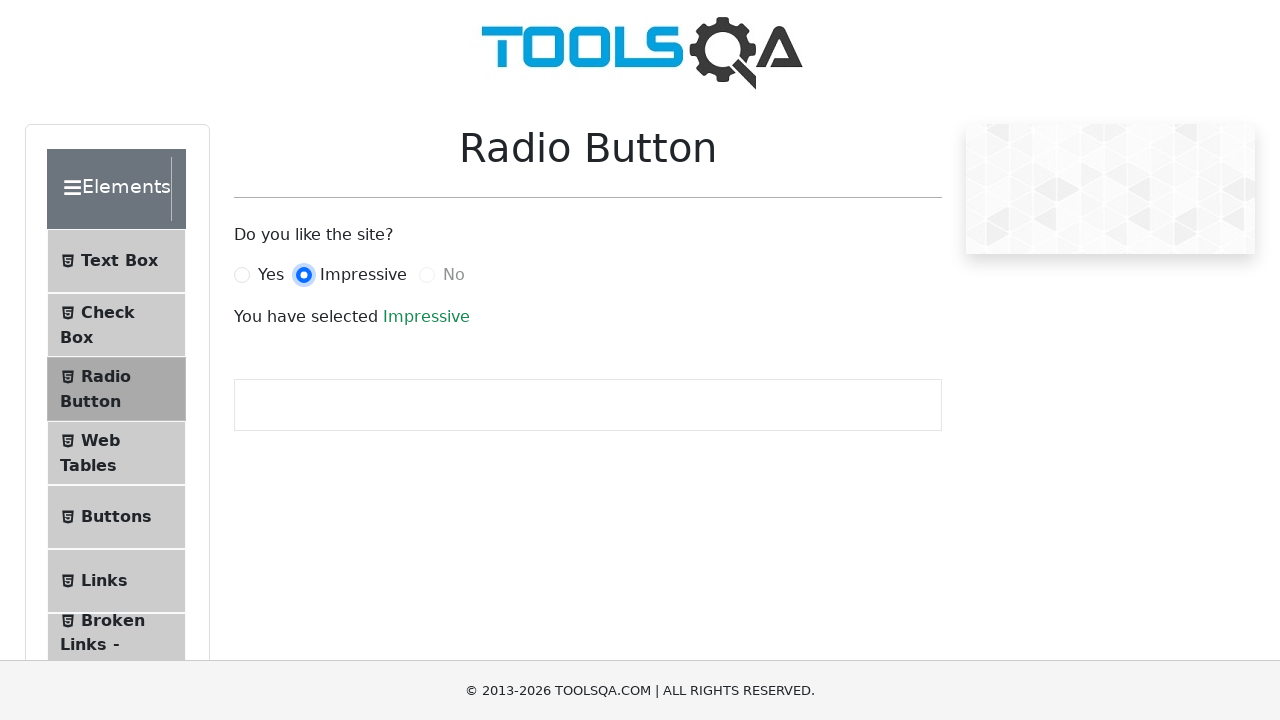

Confirmation message appeared for 'Impressive'
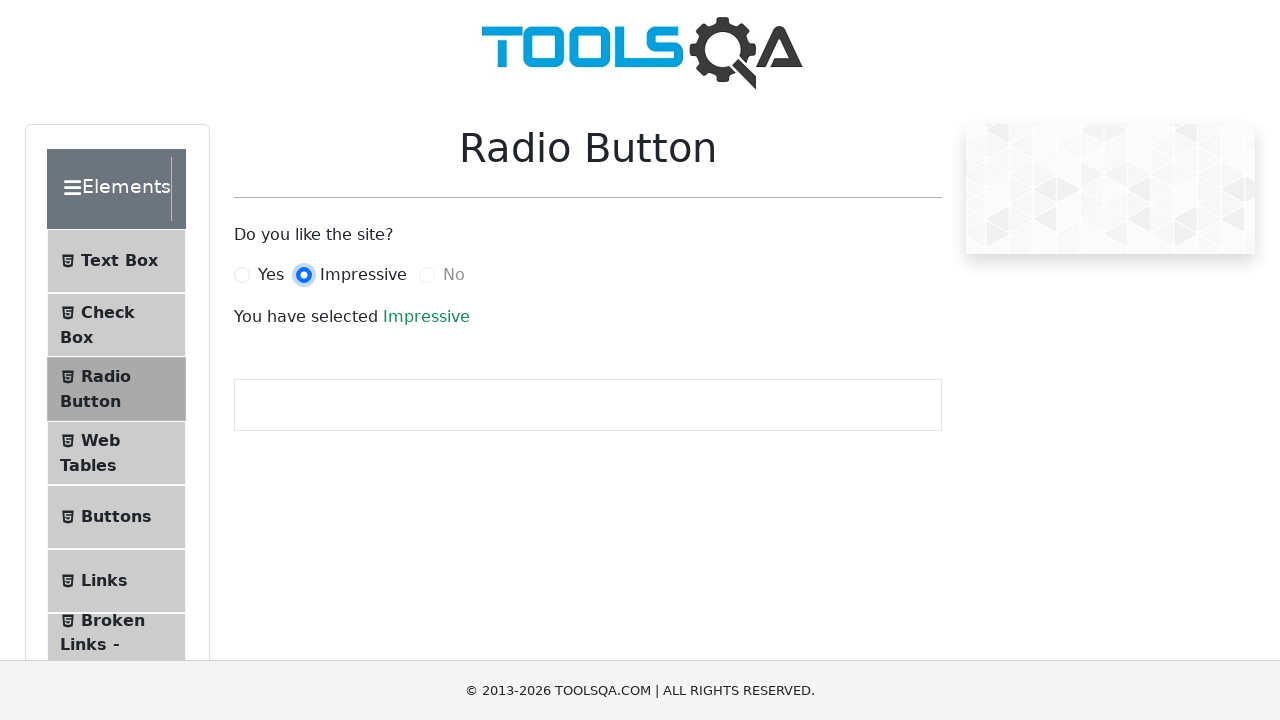

Verified success message is visible and colored green for 'Impressive'
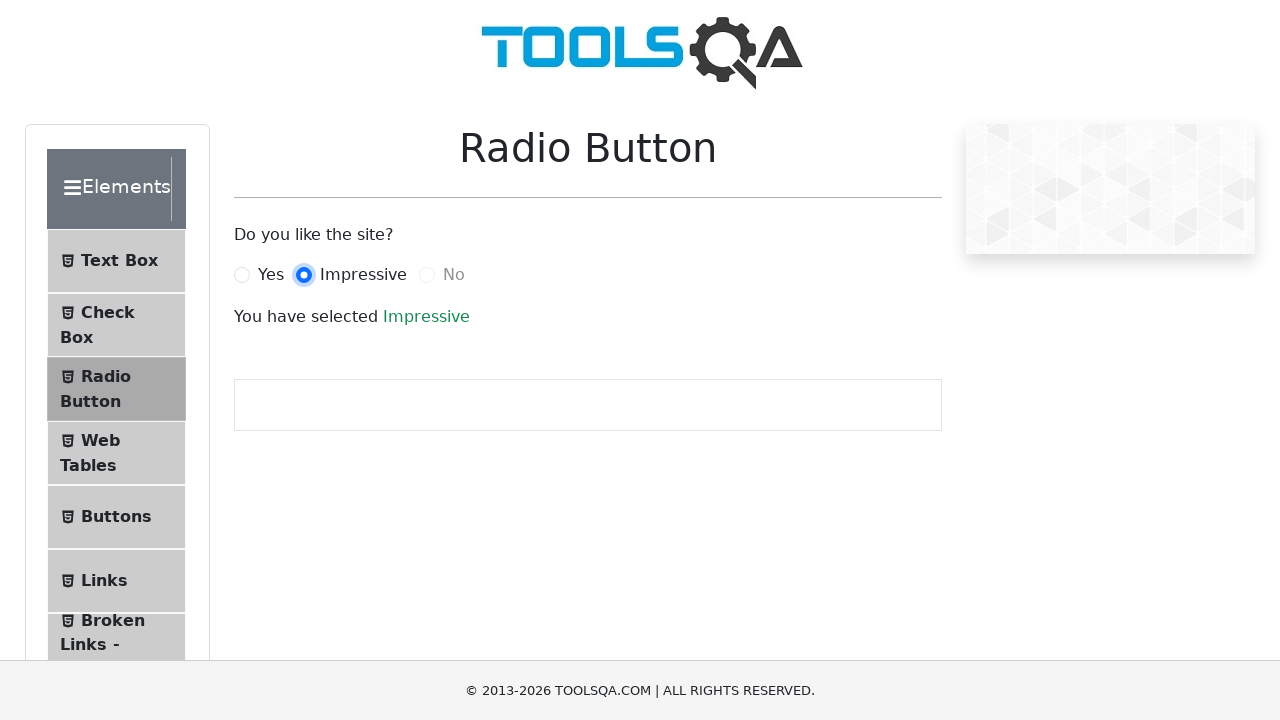

Verified confirmation message contains selected option 'Impressive'
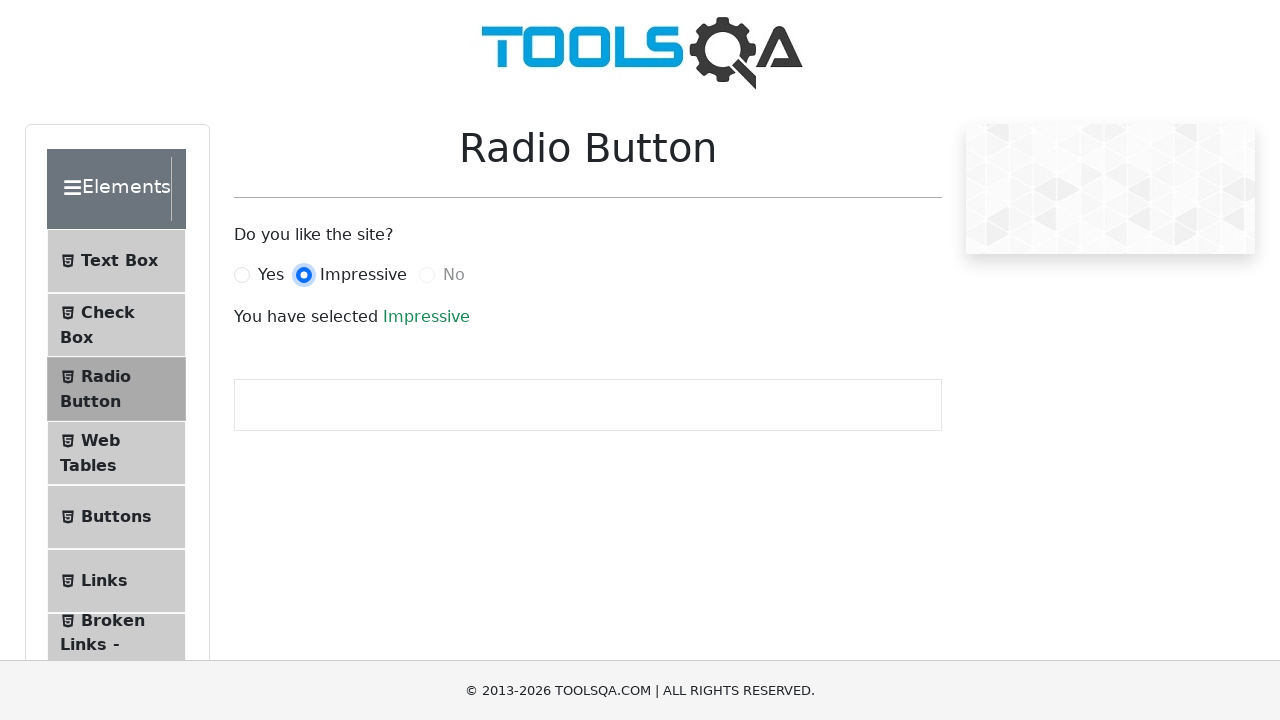

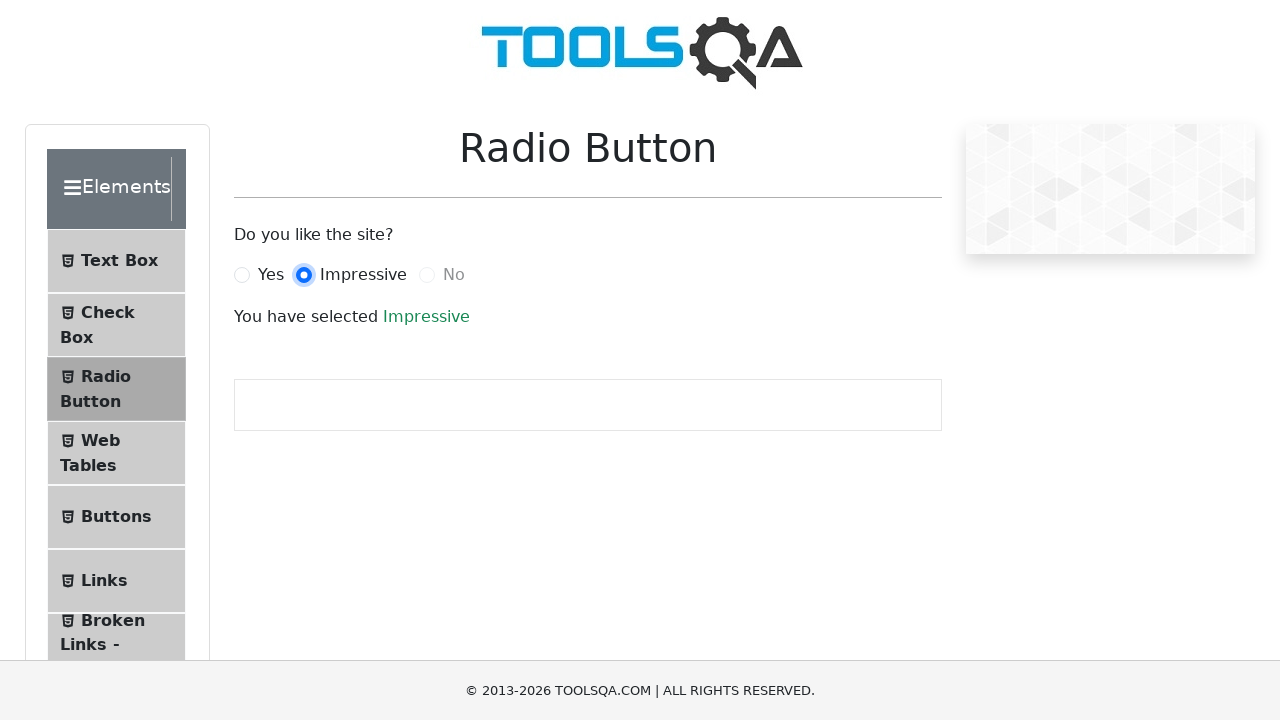